Tests user registration form by filling in all required fields including name, email, telephone, and password

Starting URL: https://naveenautomationlabs.com/opencart/index.php?route=account/register

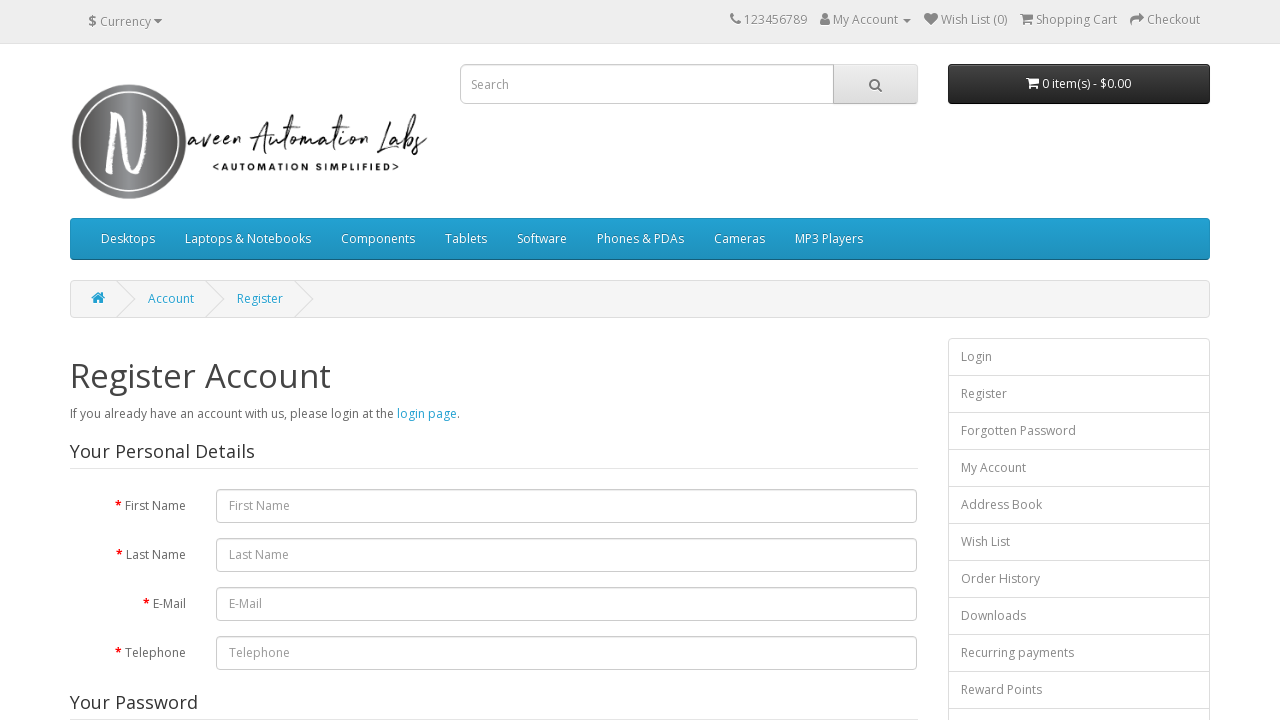

Filled first name field with 'Shweta' on #input-firstname
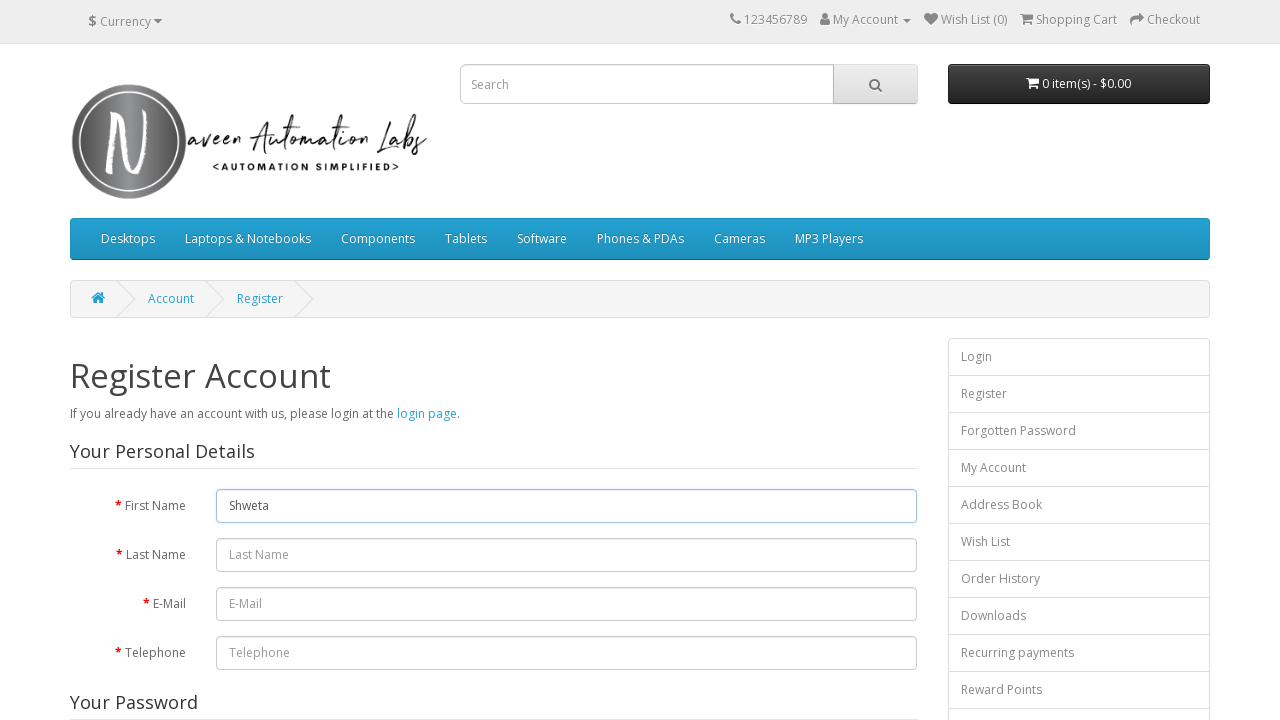

Filled last name field with 'Kohale' on #input-lastname
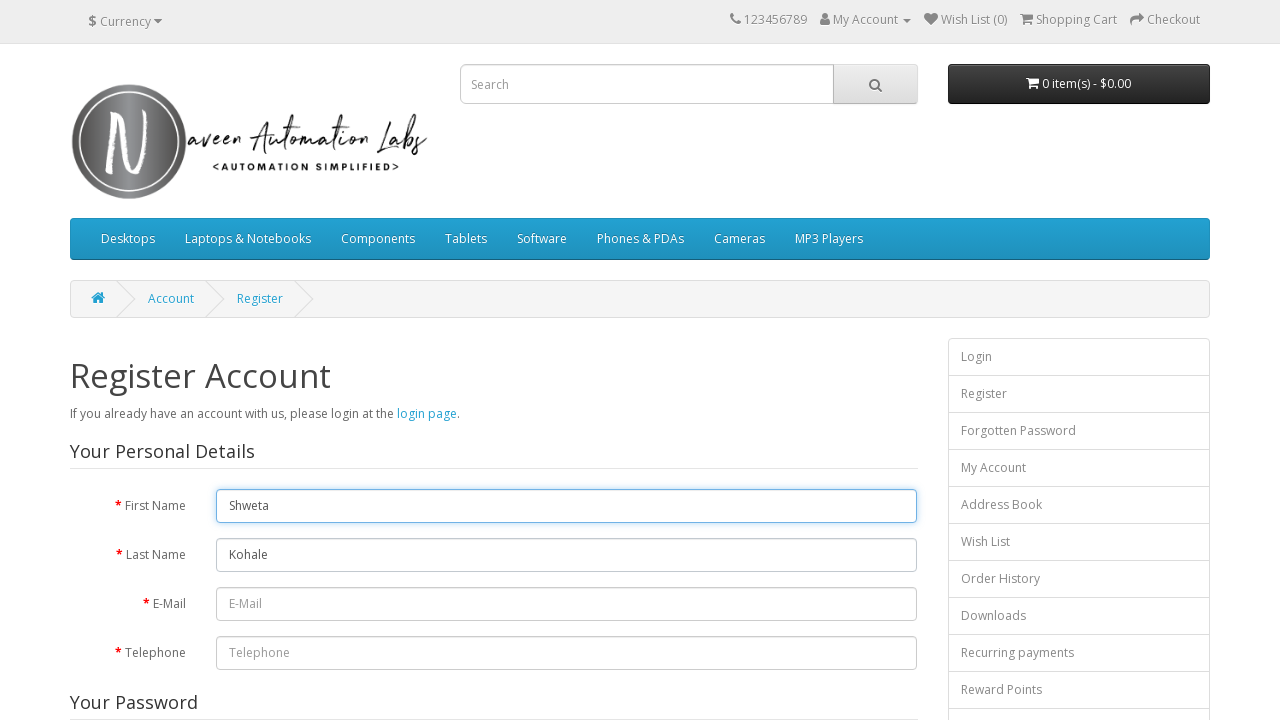

Filled email field with 'shweta.kohale@gmail.com' on #input-email
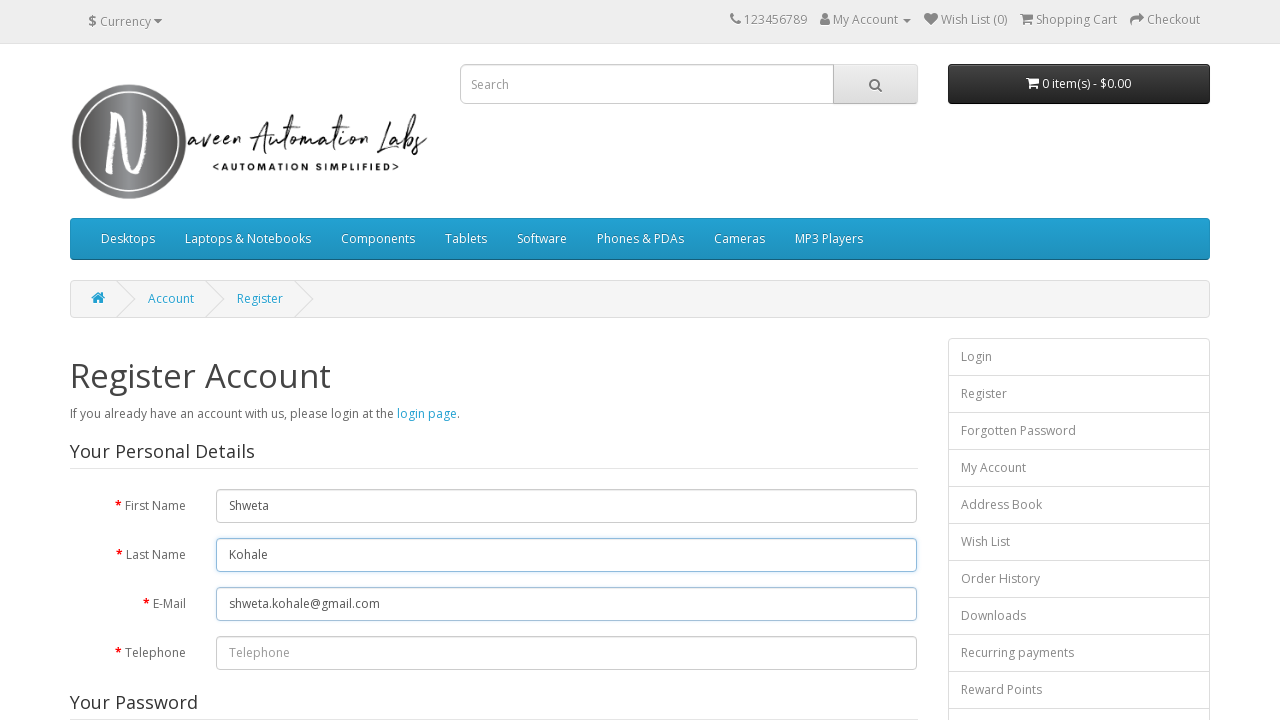

Filled telephone field with '1234567890' on #input-telephone
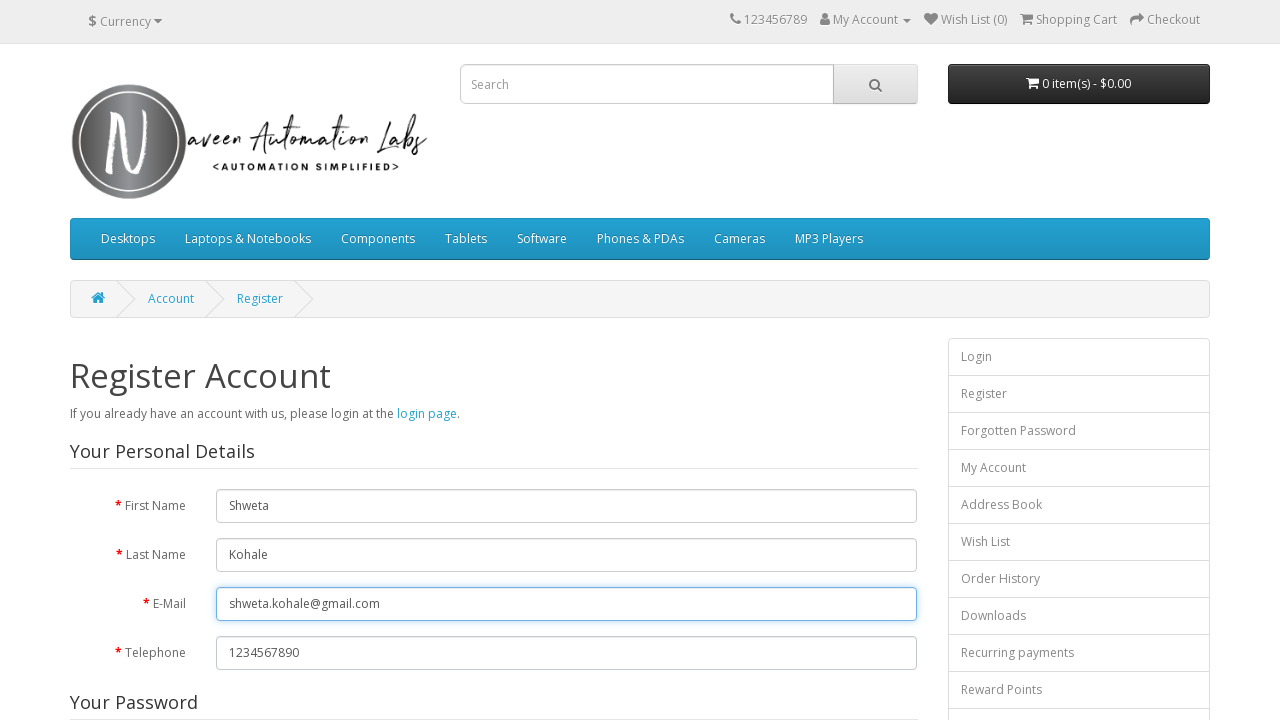

Filled password field with 'Test@123' on #input-password
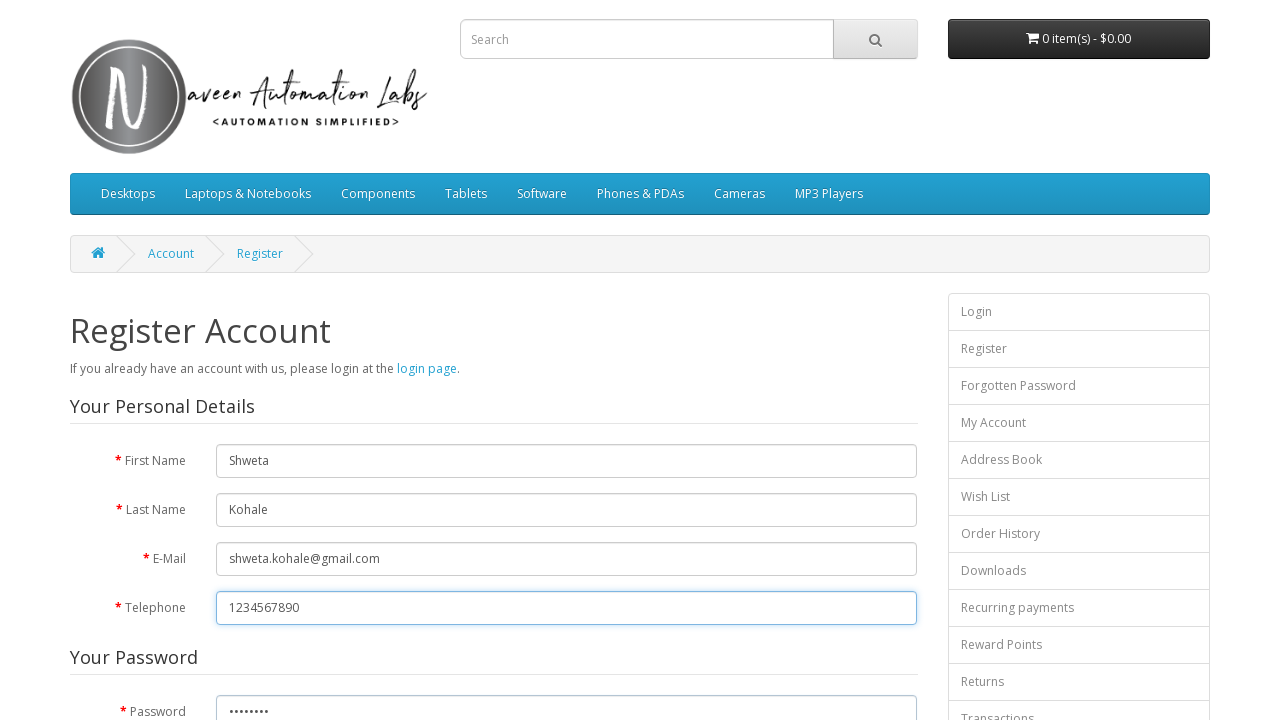

Filled confirm password field with 'Test@123' on #input-confirm
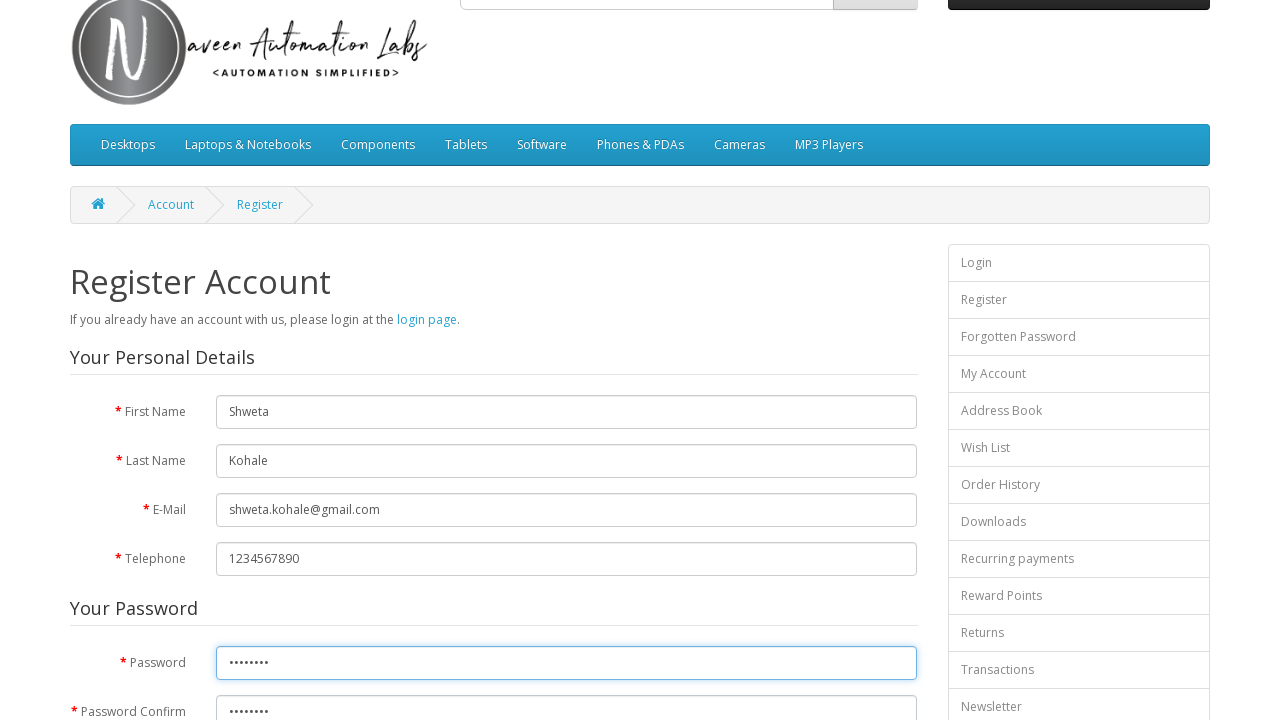

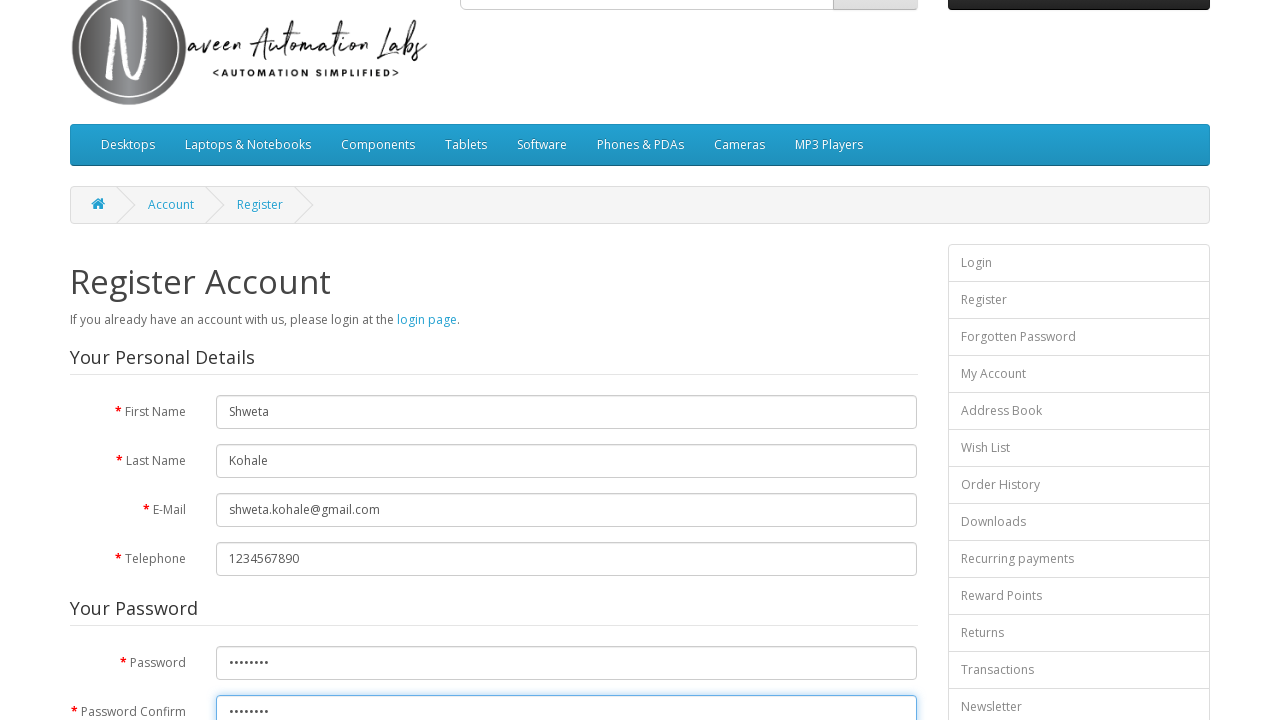